Tests web table filtering functionality by entering a search term "india" in the global filter input and waiting for the filtered results to appear.

Starting URL: https://www.leafground.com/table.xhtml

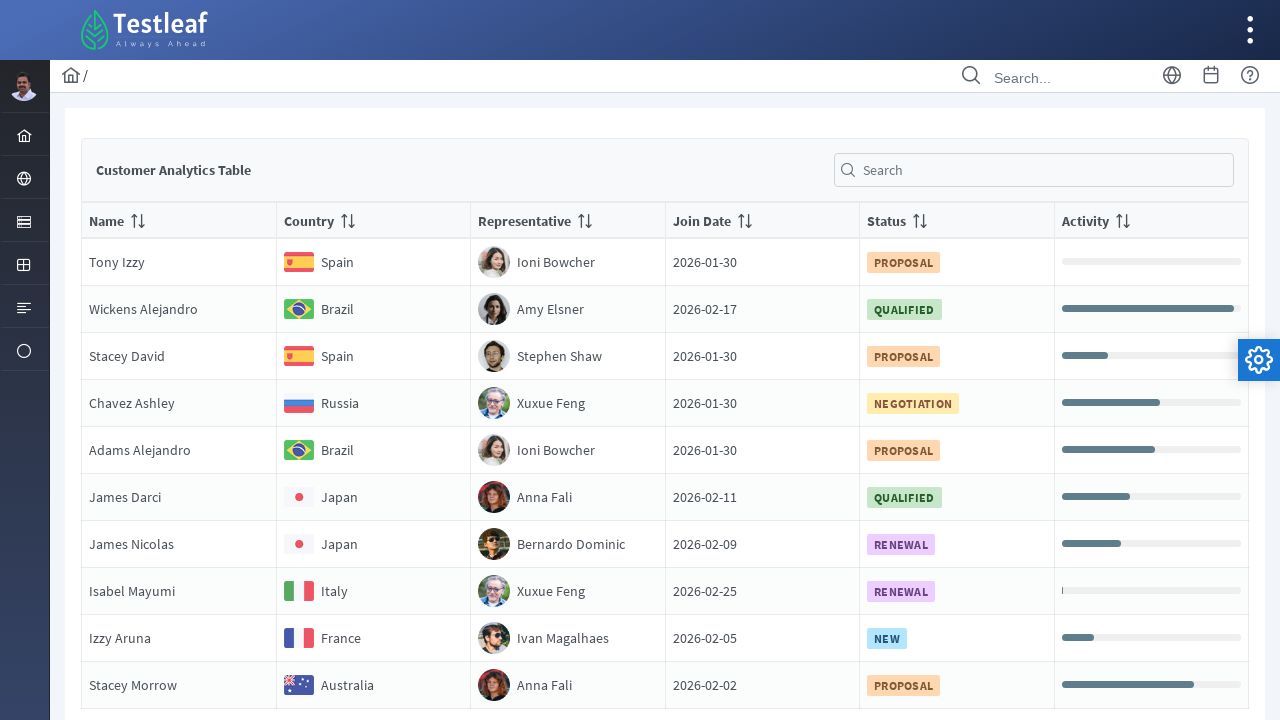

Filled global filter input with search term 'india' on input#form\:j_idt89\:globalFilter
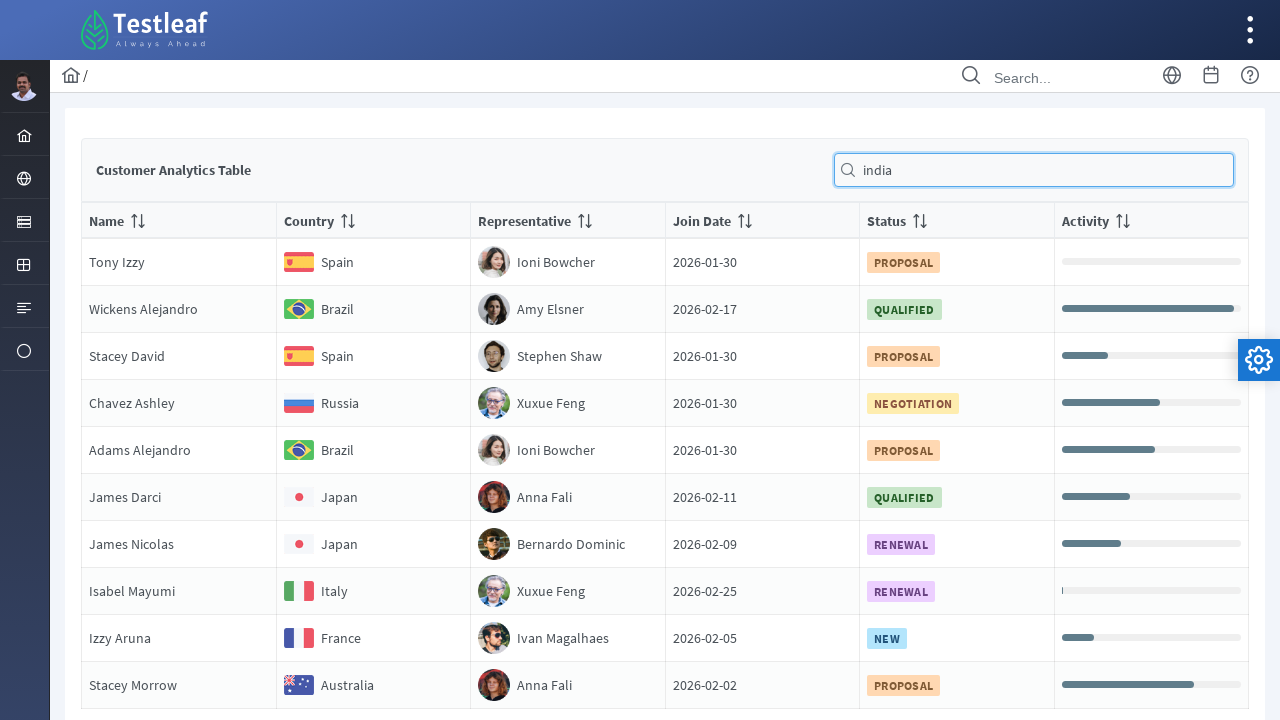

Waited 2 seconds for table filtering to complete
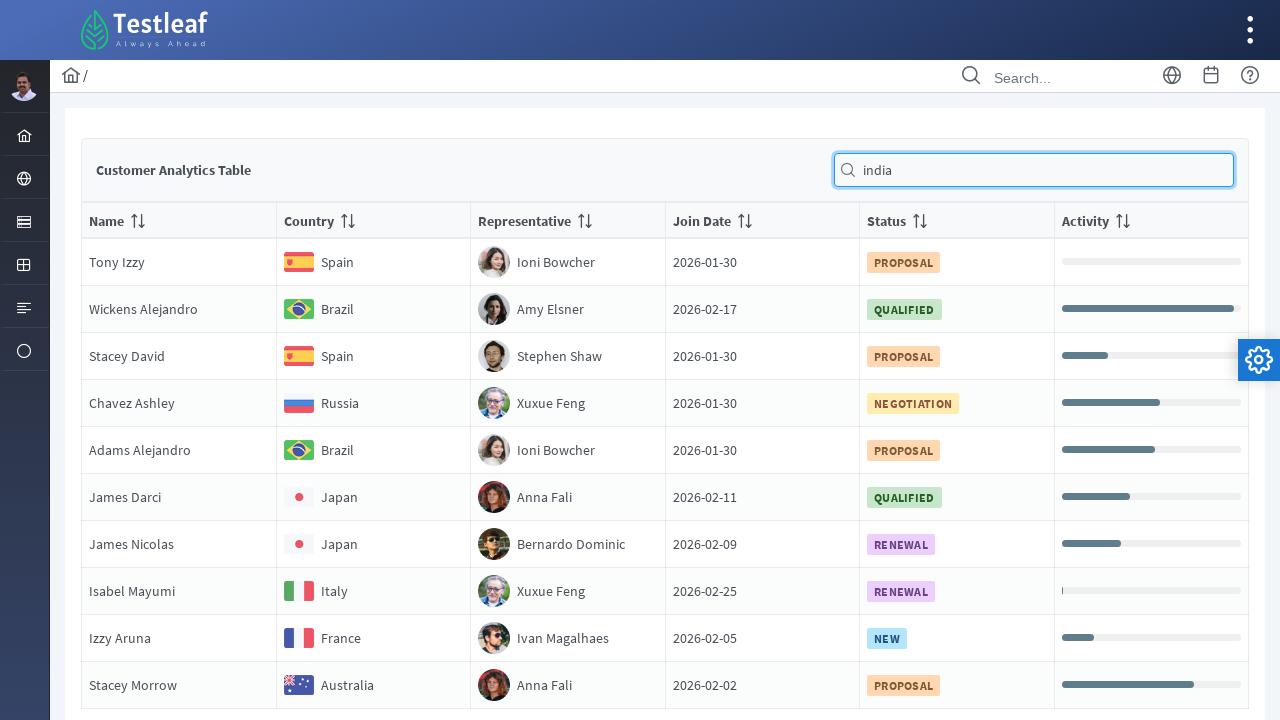

Filtered results appeared - selectable table row is now visible
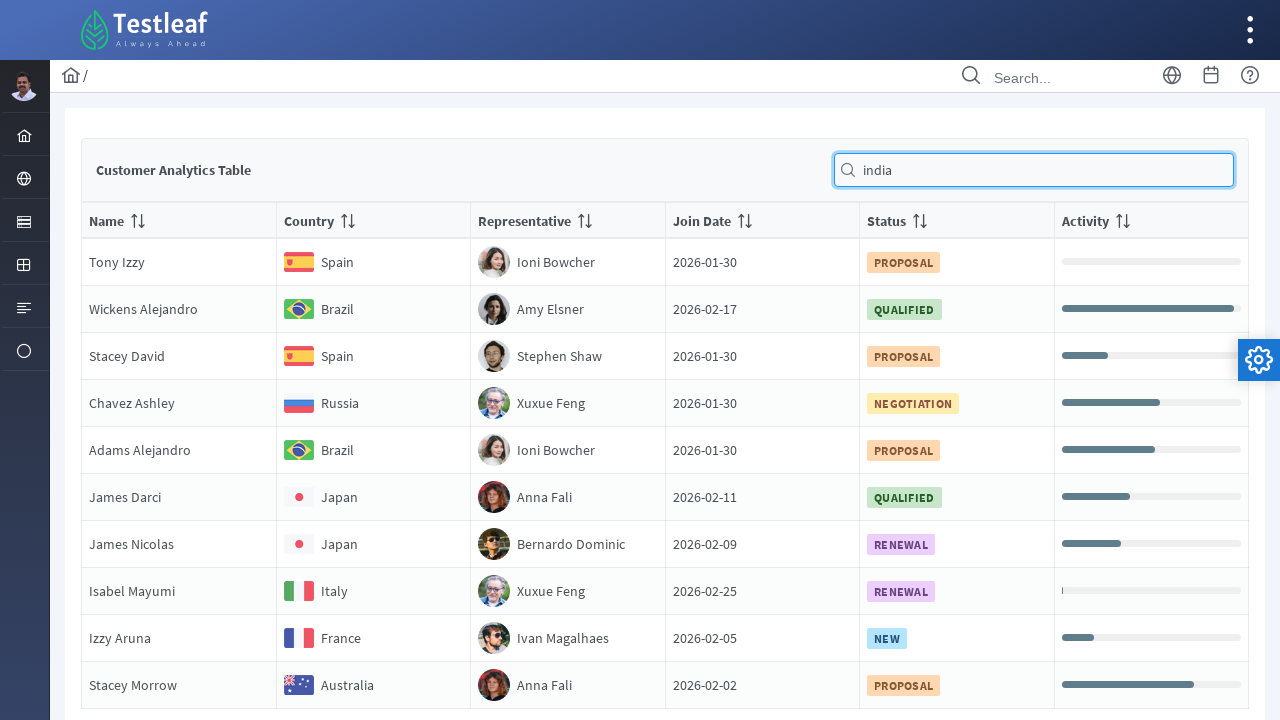

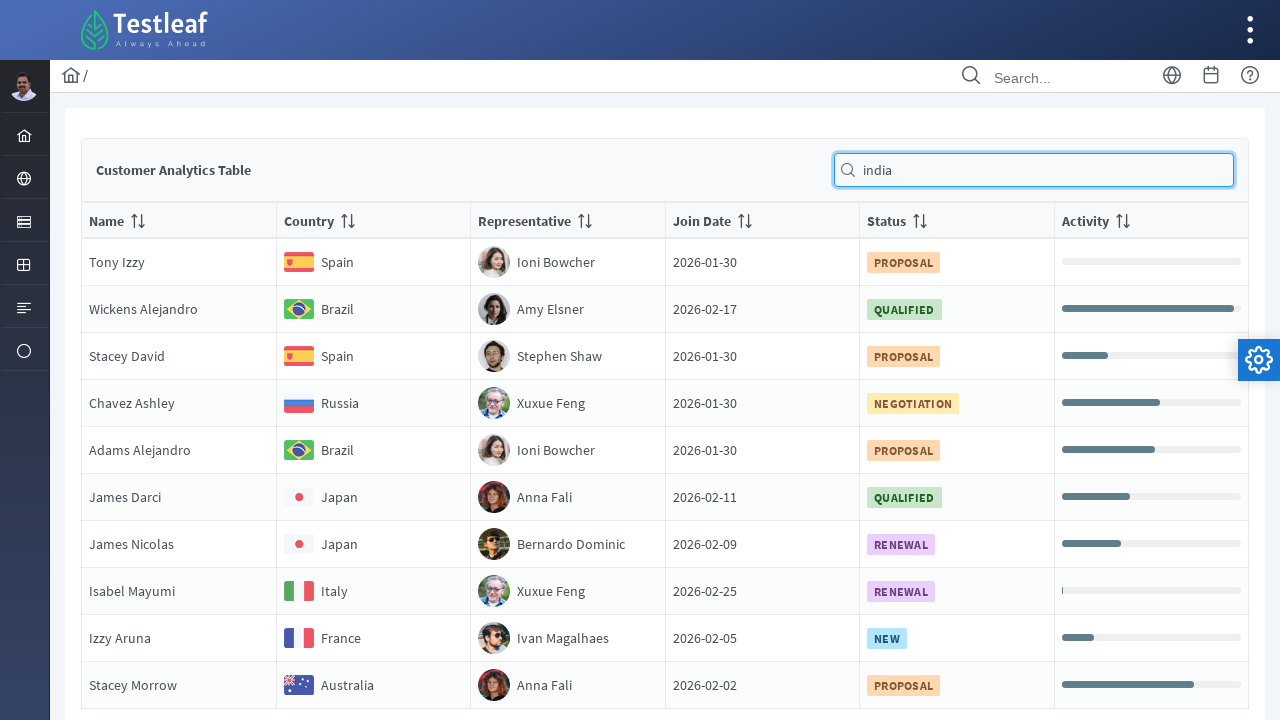